Tests opening a new tab, switching to it, then closing it and returning to the original tab

Starting URL: https://codenboxautomationlab.com/practice/

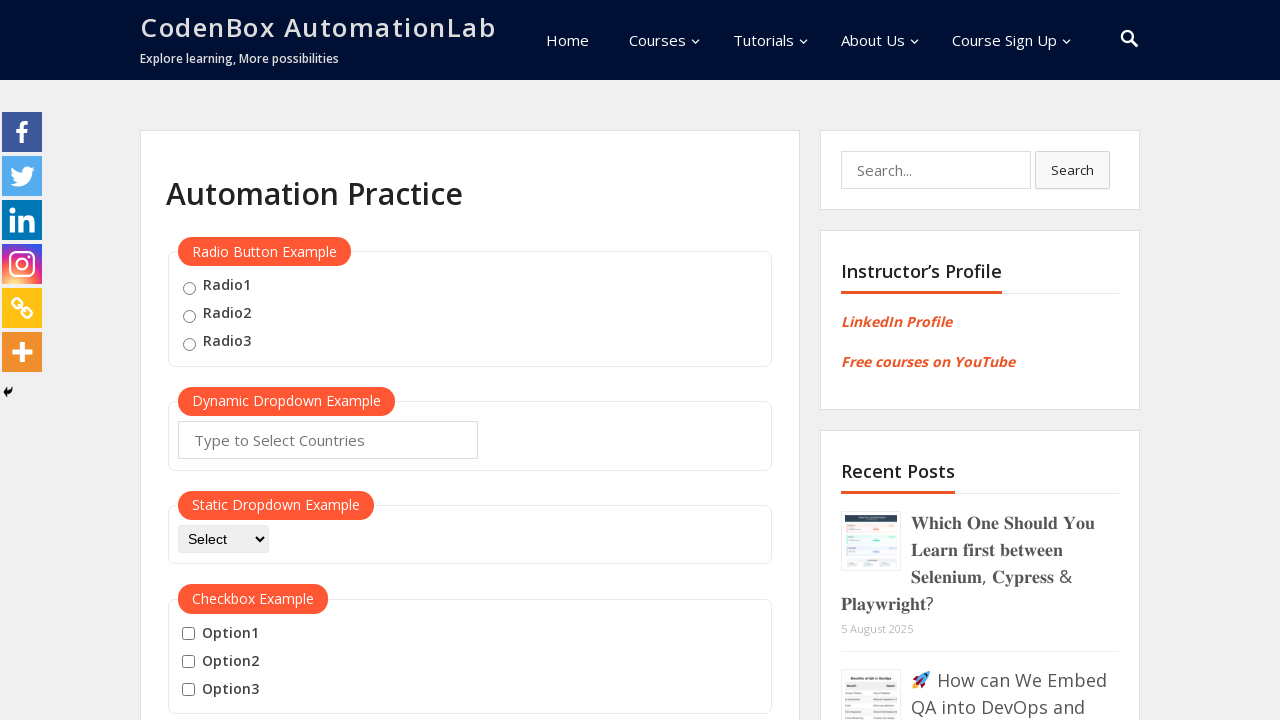

Clicked button to open new tab at (210, 361) on #opentab
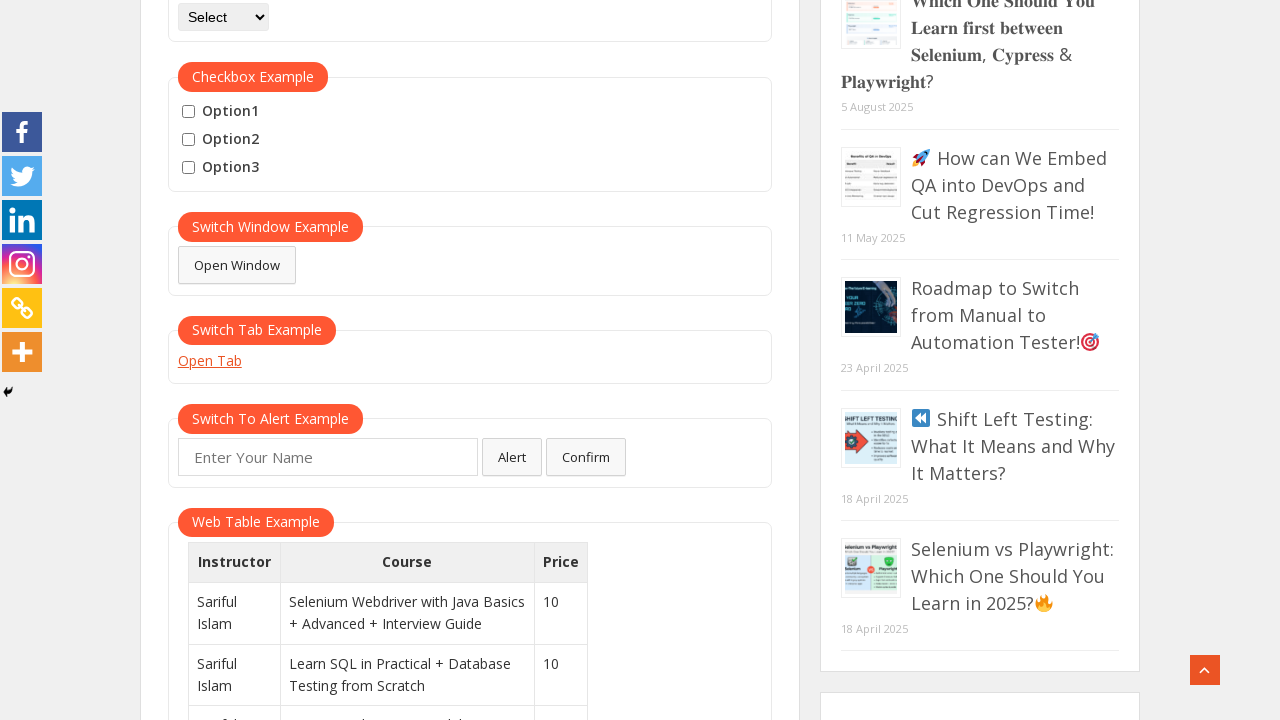

New tab opened and retrieved
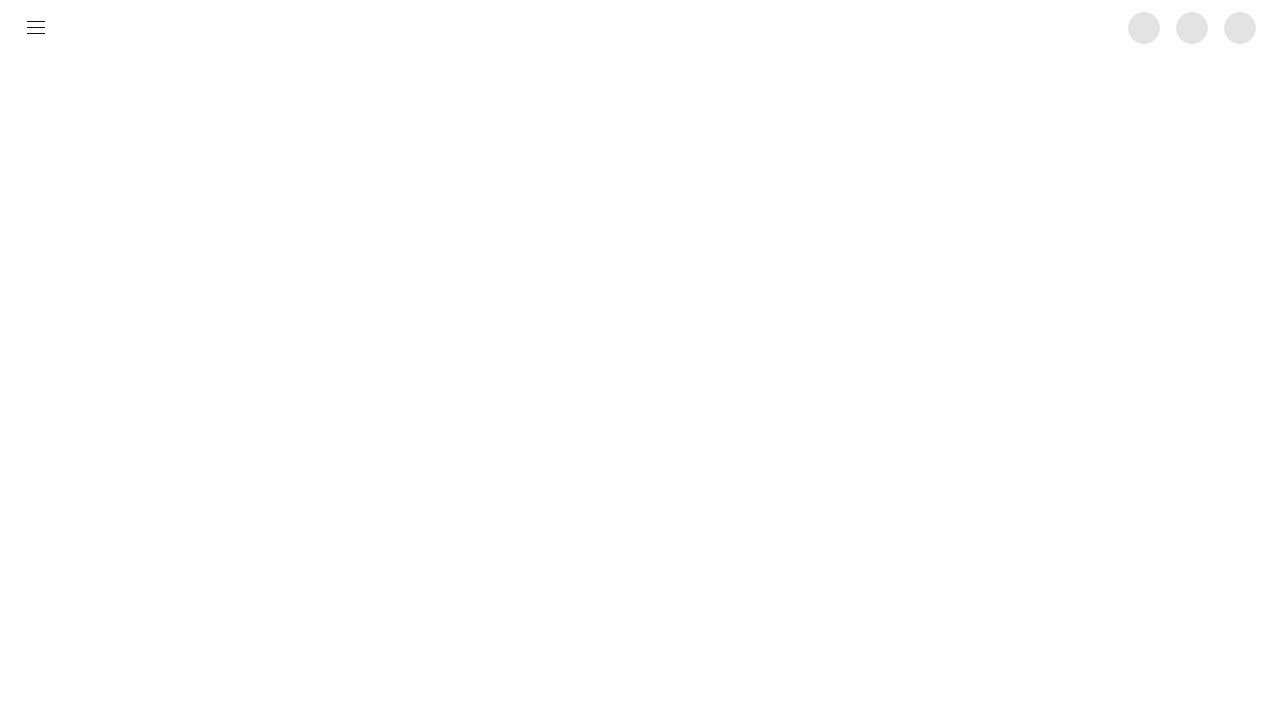

New tab finished loading
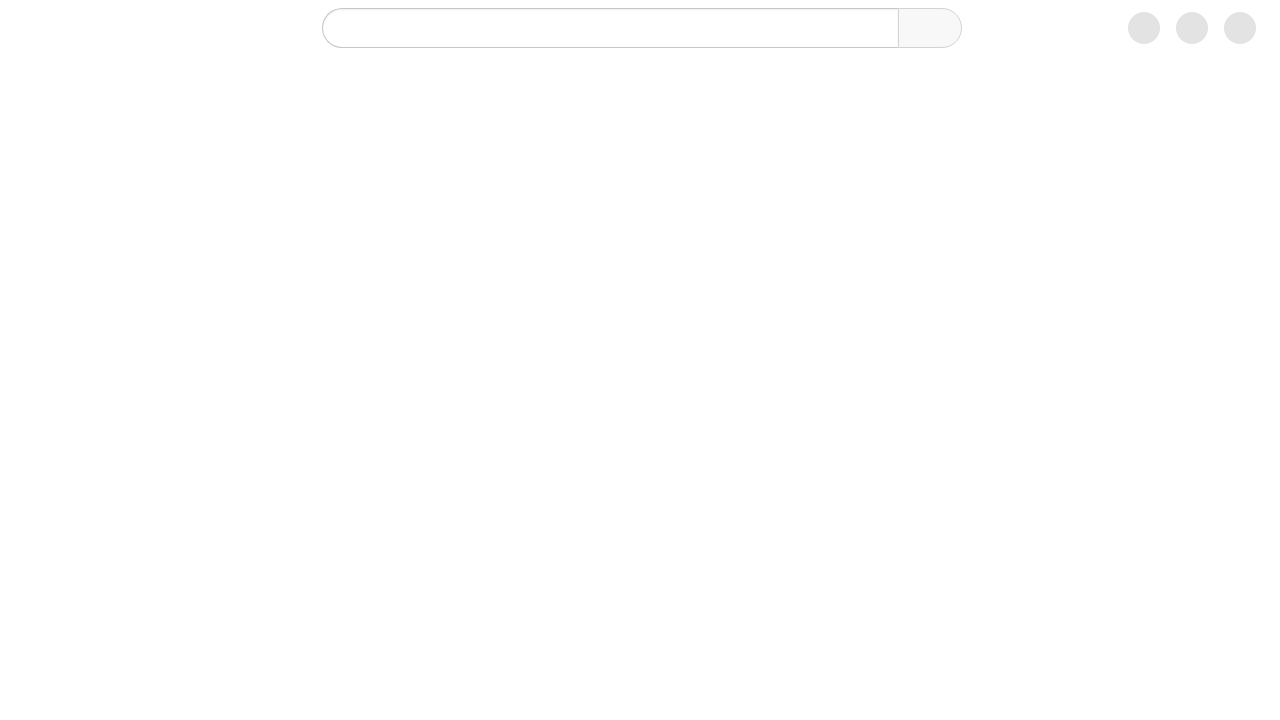

Retrieved new tab info - URL: https://www.youtube.com/@CodenboxAutomationLab, Title: Codenbox AutomationLab - YouTube
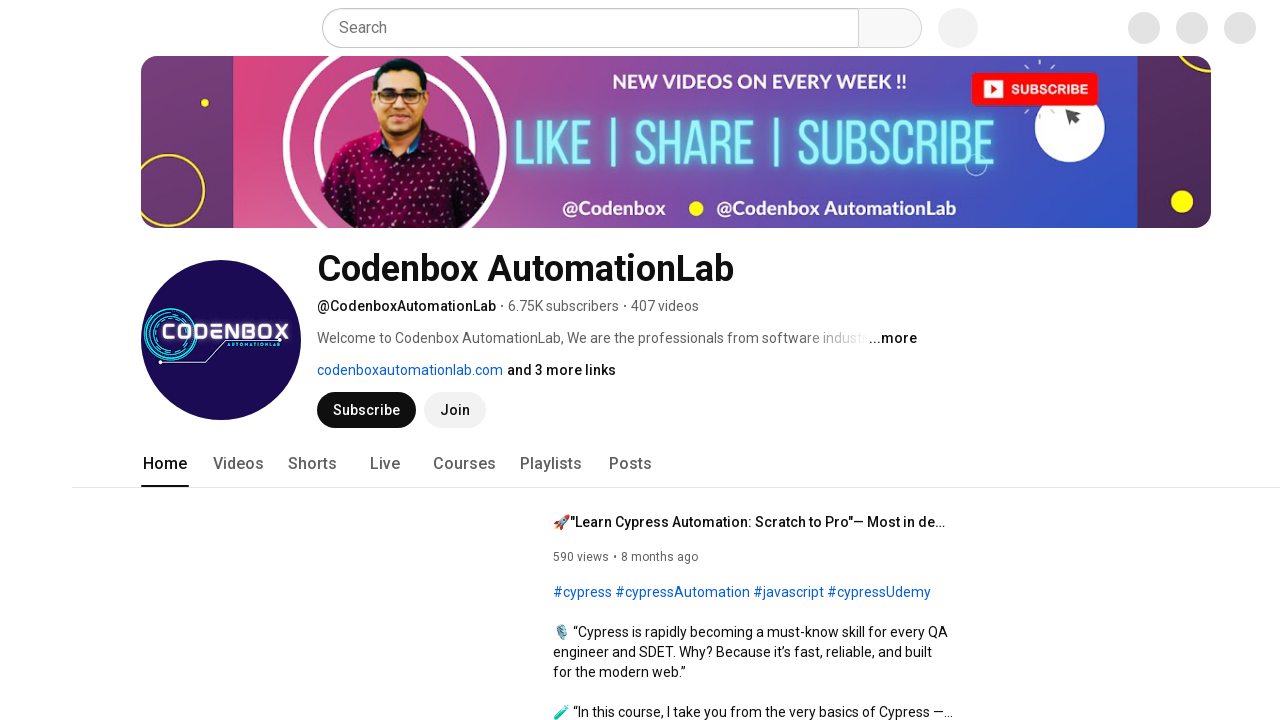

Closed new tab and returned to original tab
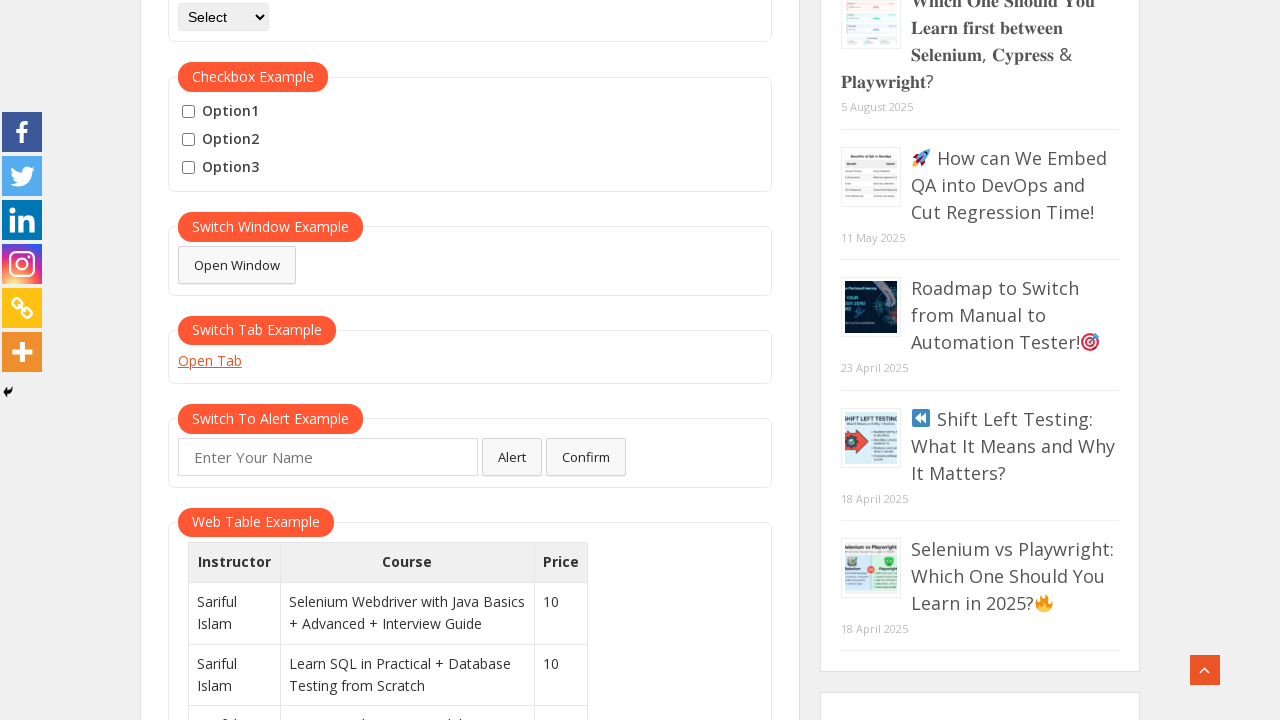

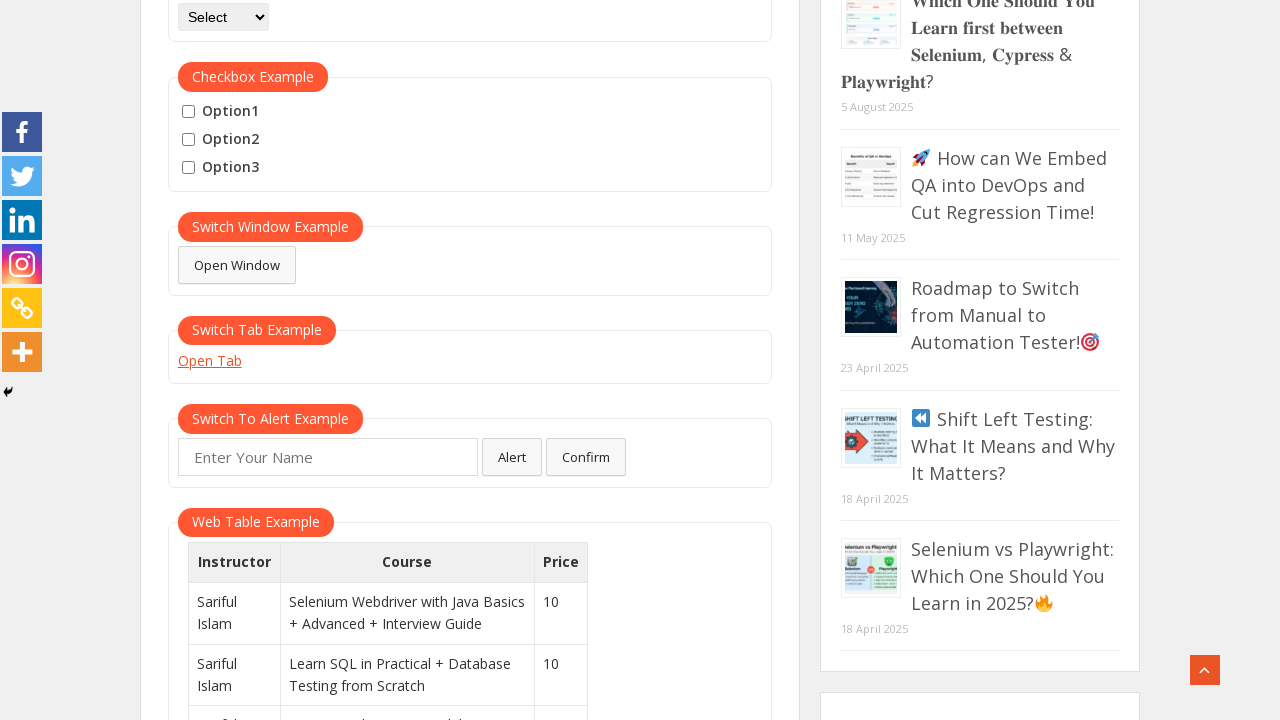